Tests navigation on SocietyHive website by clicking the header button and then clicking the forgot password link

Starting URL: https://www.societyhive.com/

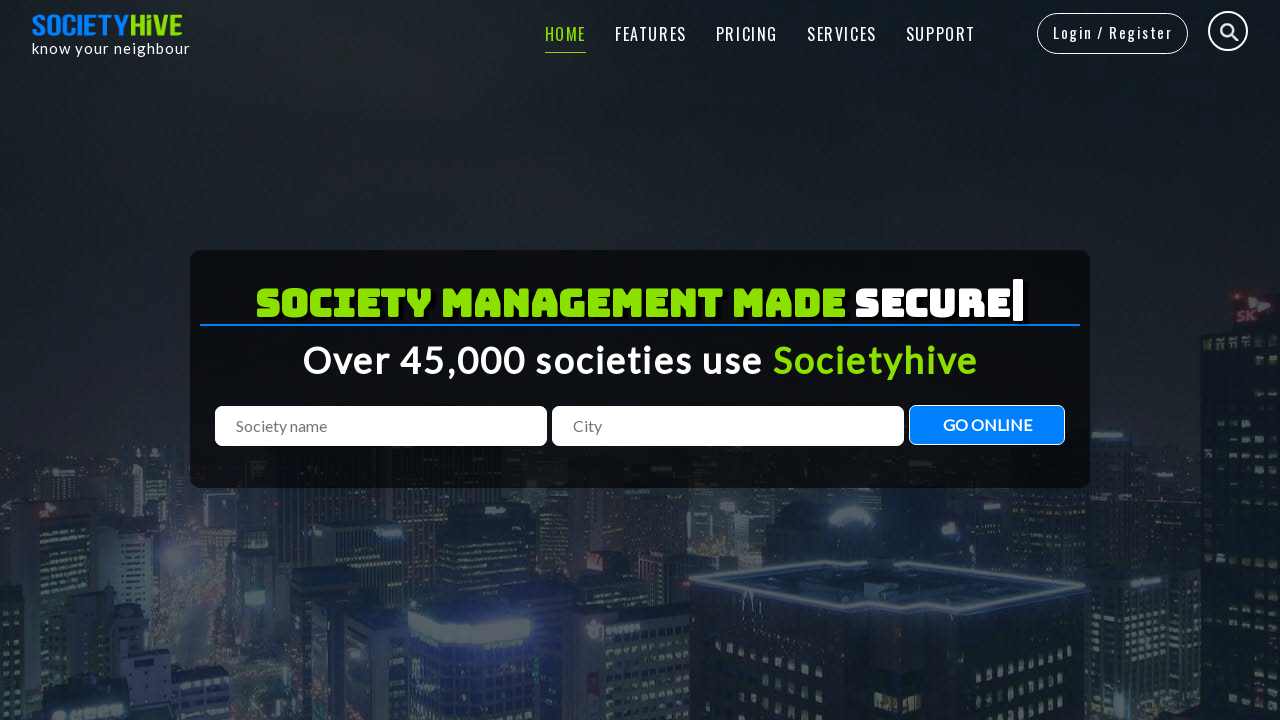

Clicked the header login/register button at (1112, 35) on .sh-header-button
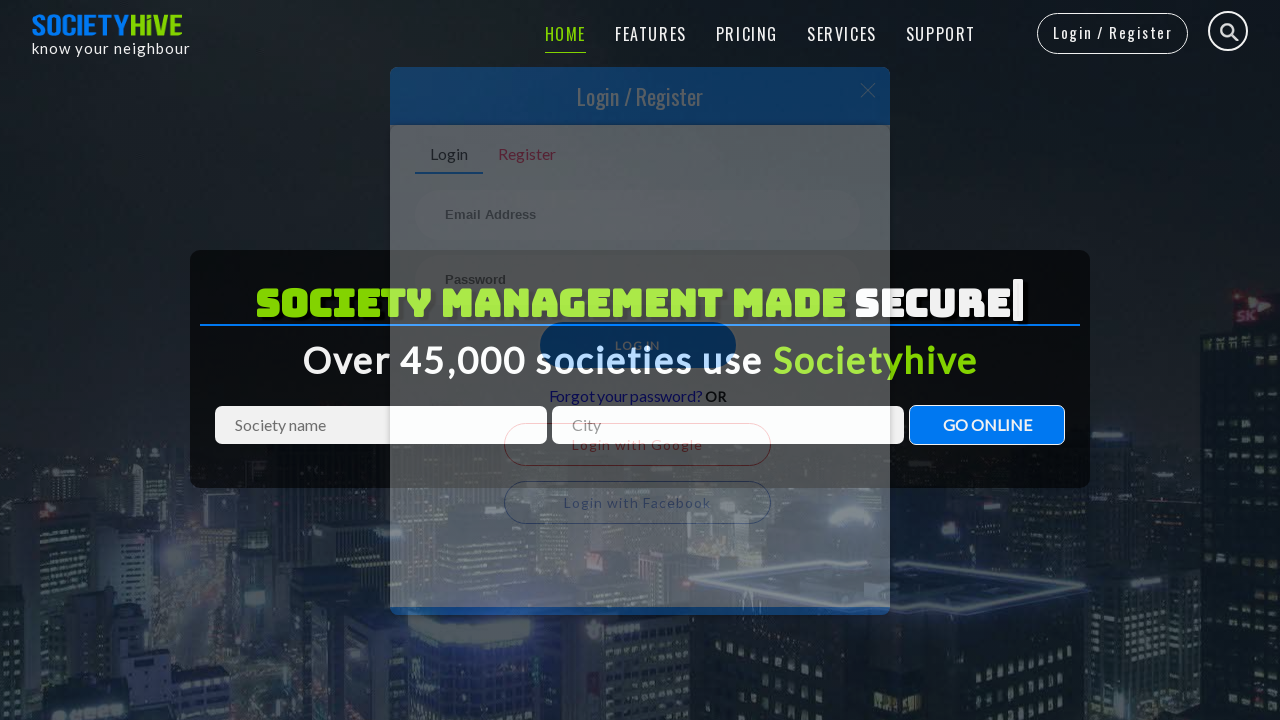

Clicked the forgot password link at (626, 395) on .sh-forgotpassword
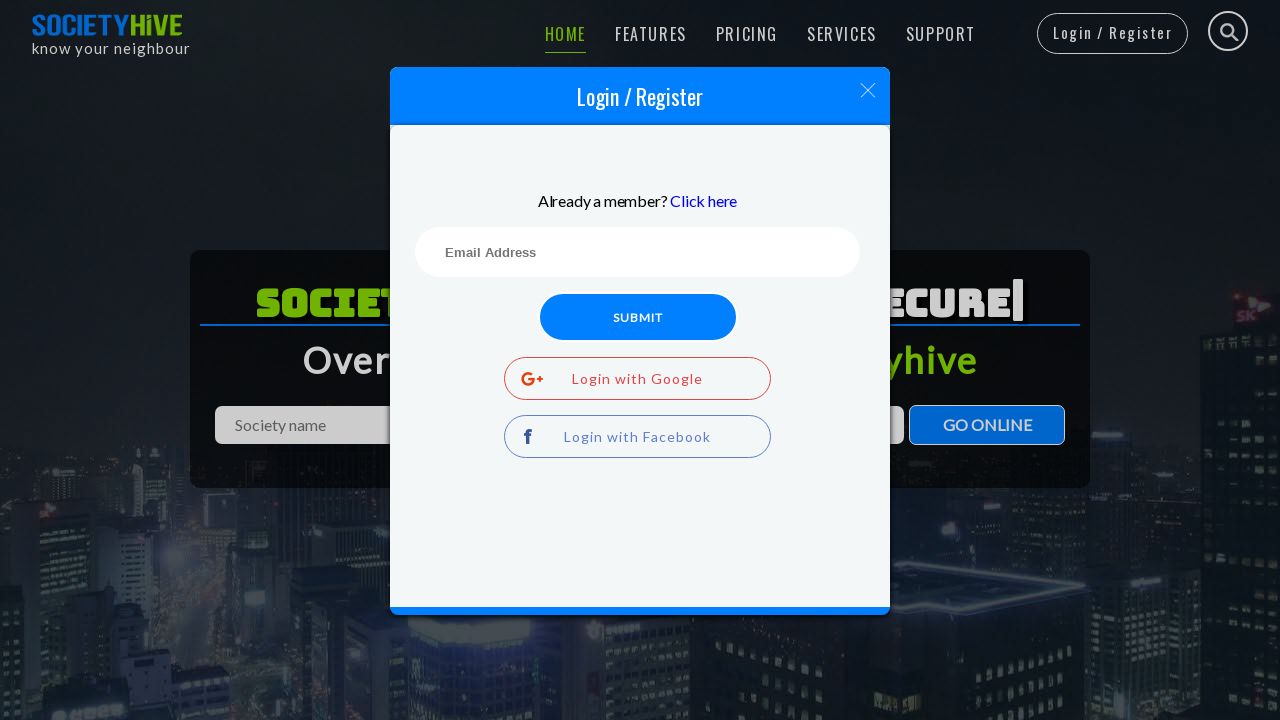

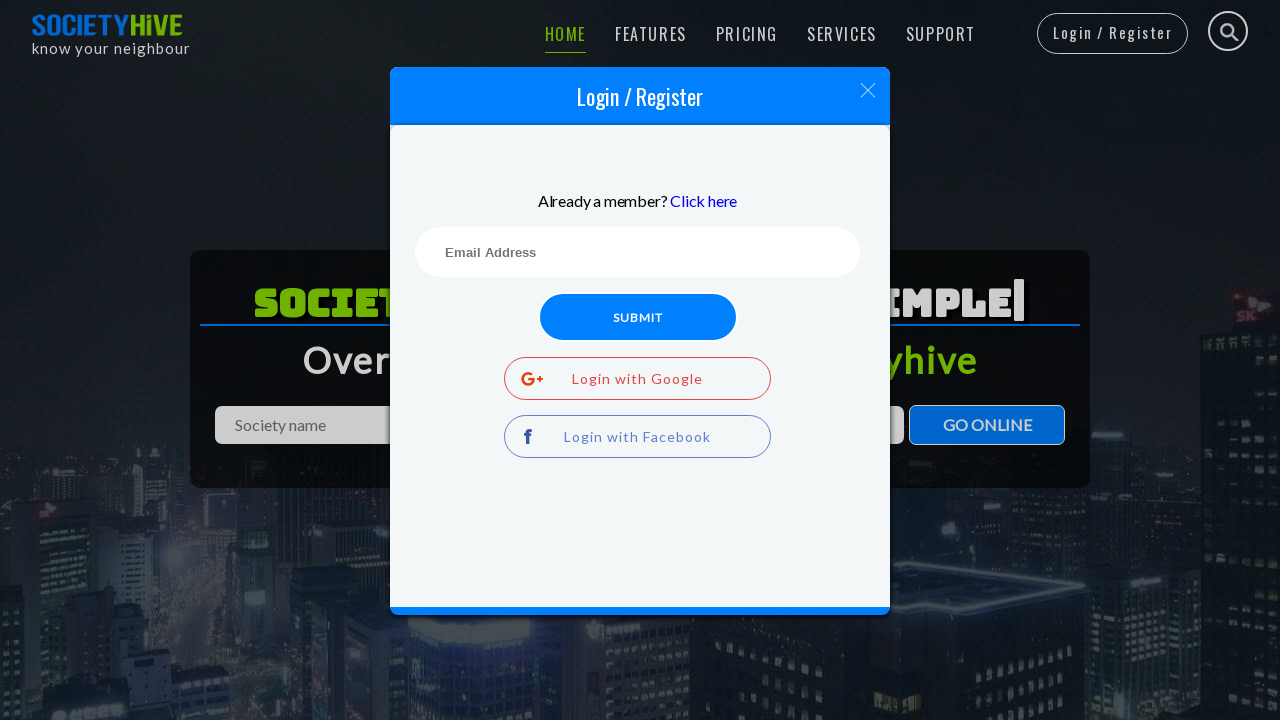